Tests dropdown interaction on an HTML forms tutorial page by locating a dropdown element and selecting the "Old Cheese" option from it.

Starting URL: http://www.echoecho.com/htmlforms11.htm

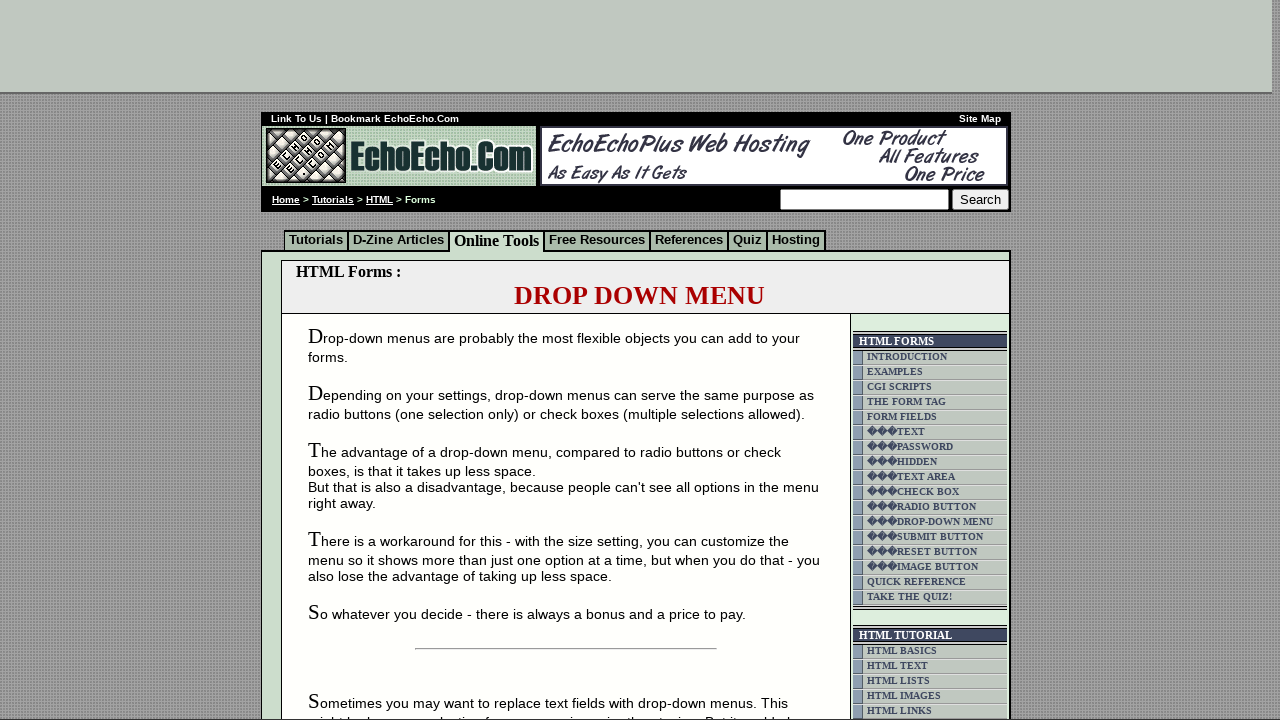

Waited for dropdown element to be available
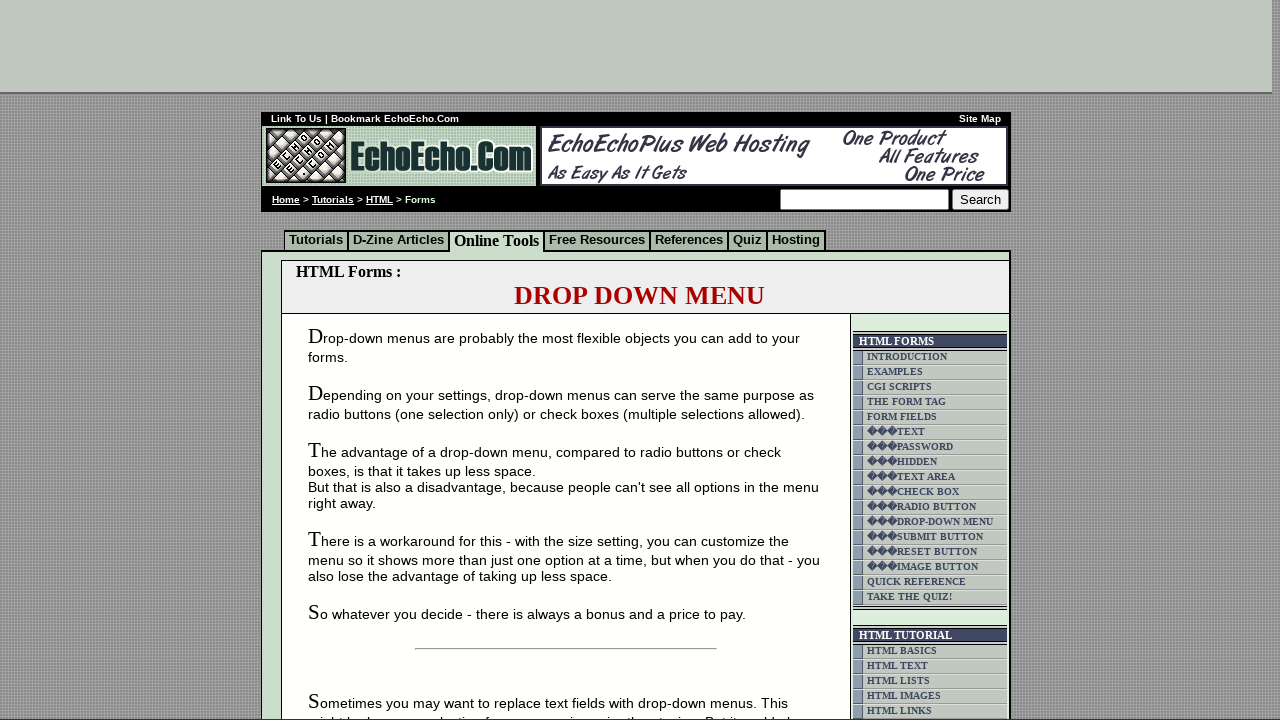

Selected 'Old Cheese' option from dropdown on select[name='mydropdown']
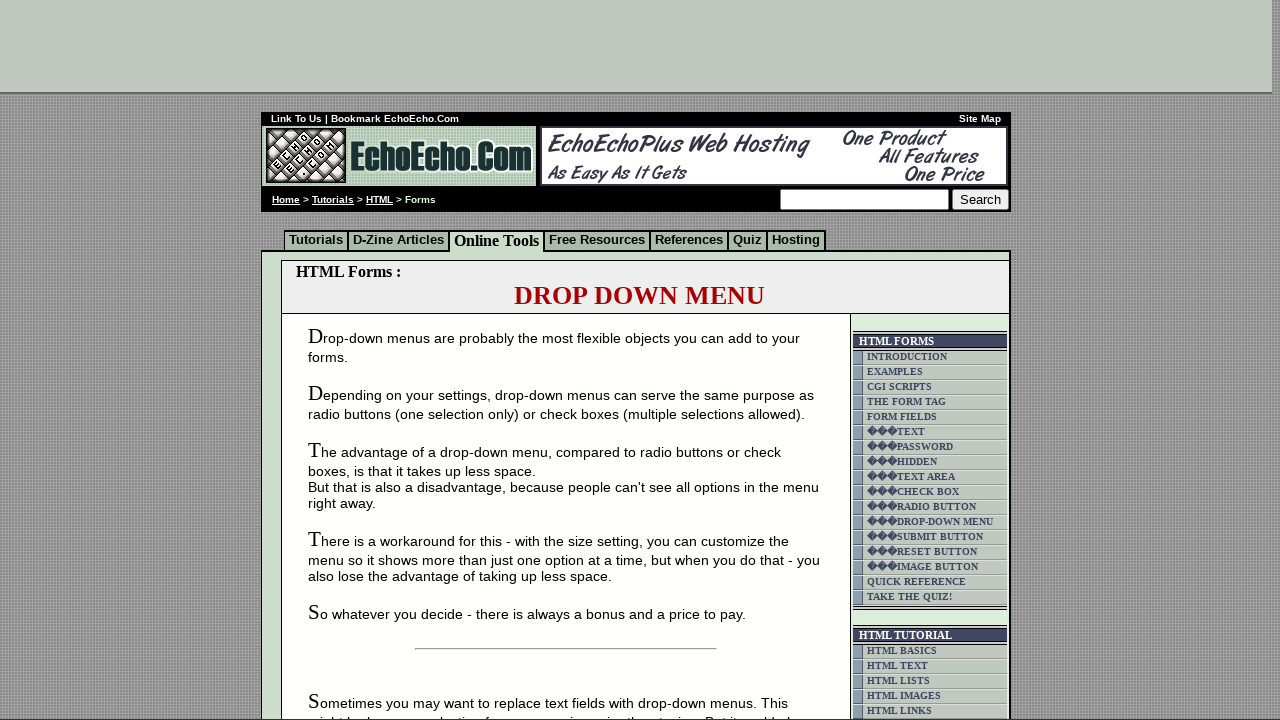

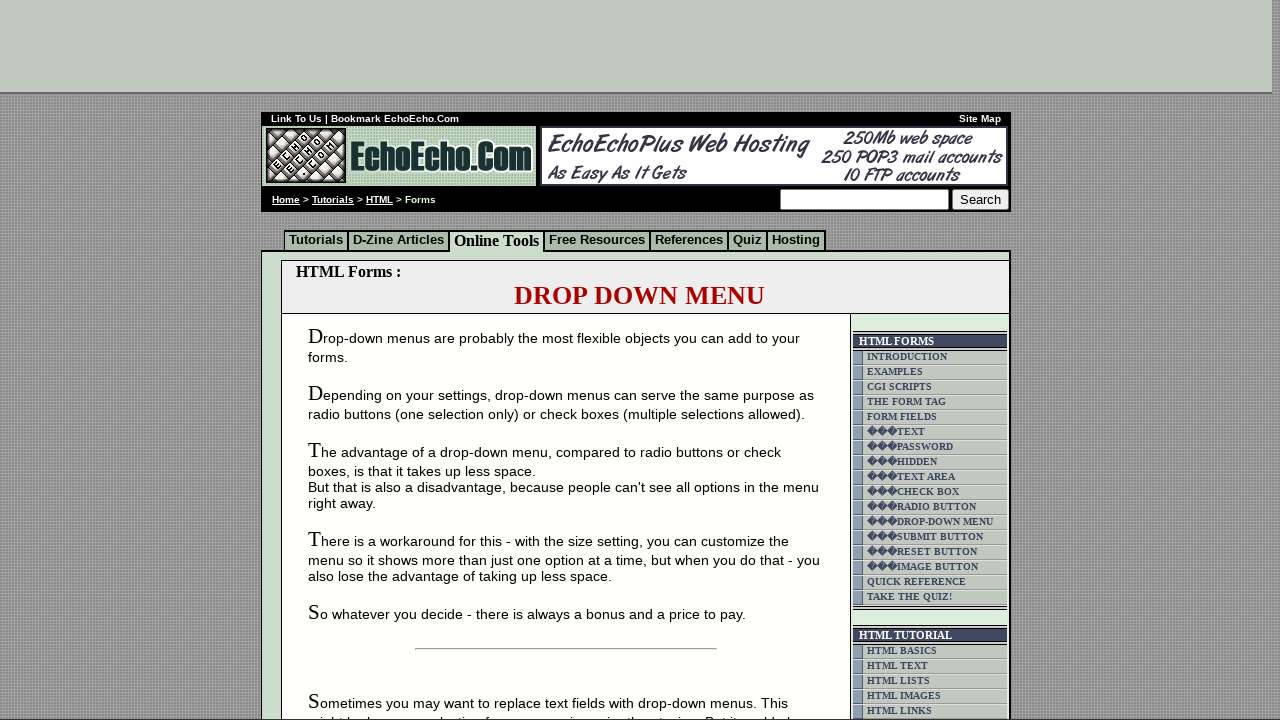